Tests that a todo item is removed if edited to empty string

Starting URL: https://demo.playwright.dev/todomvc

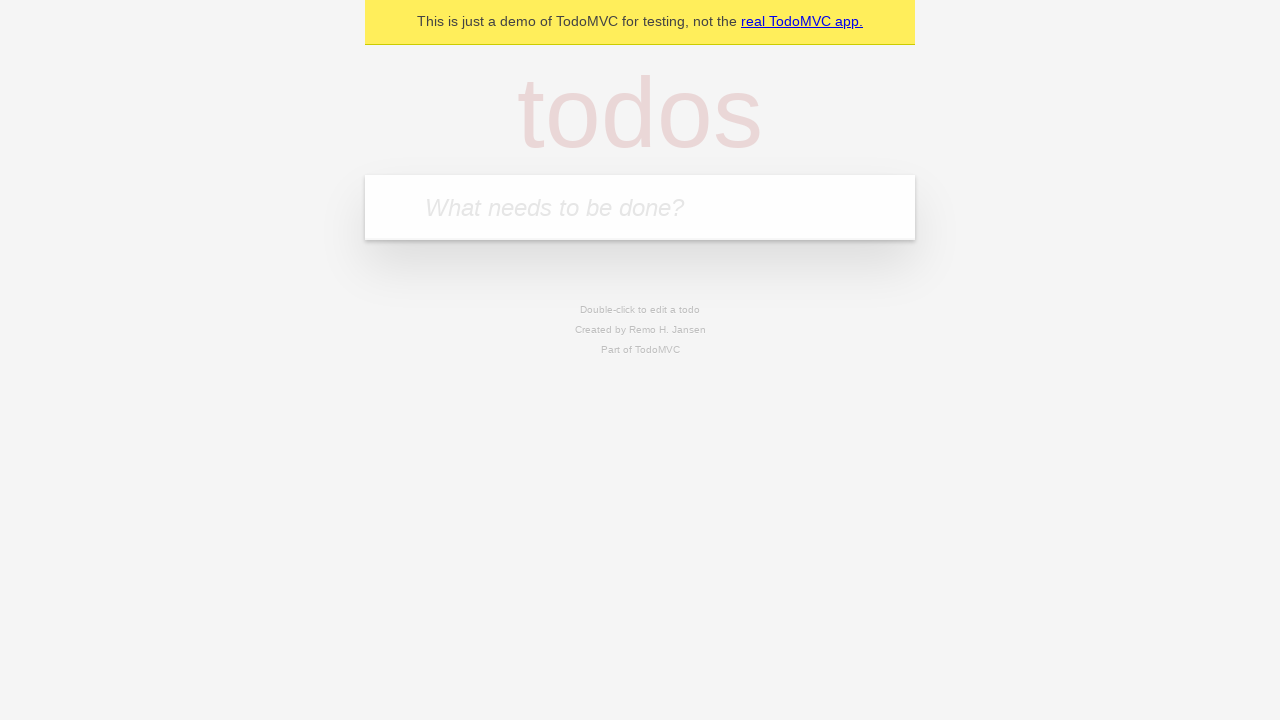

Filled new todo input with 'buy some cheese' on internal:attr=[placeholder="What needs to be done?"i]
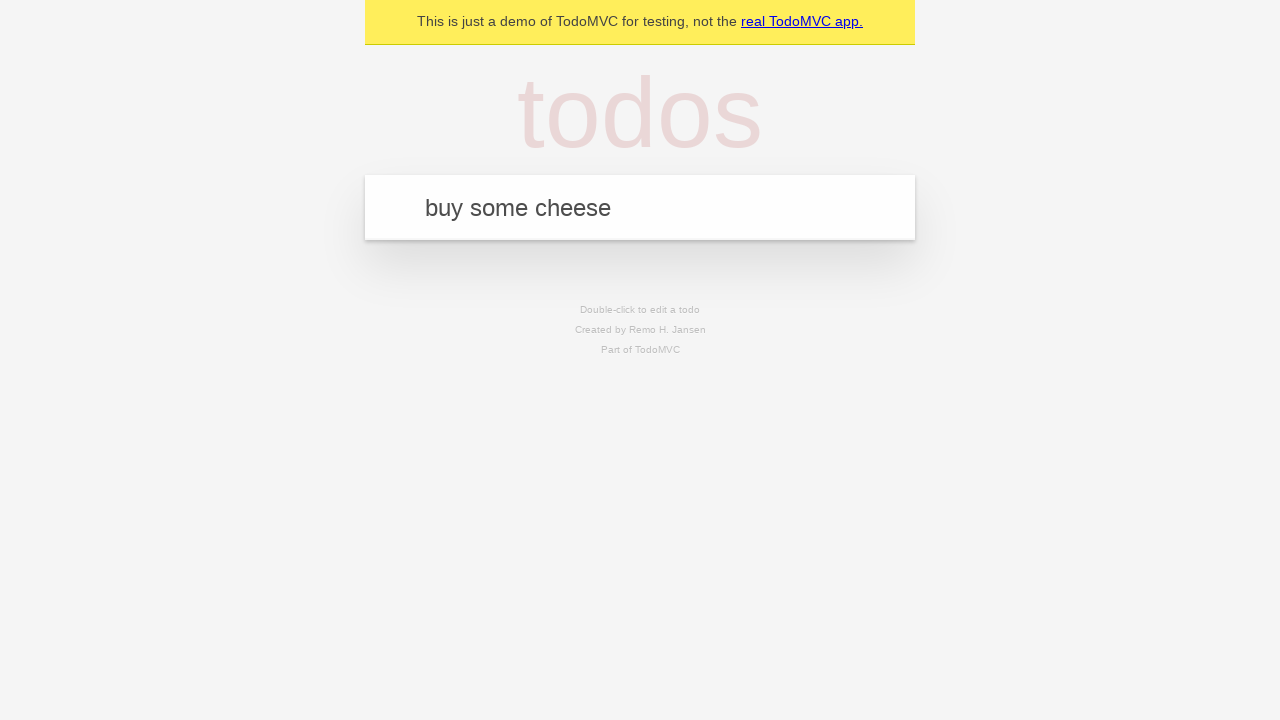

Pressed Enter to create todo 'buy some cheese' on internal:attr=[placeholder="What needs to be done?"i]
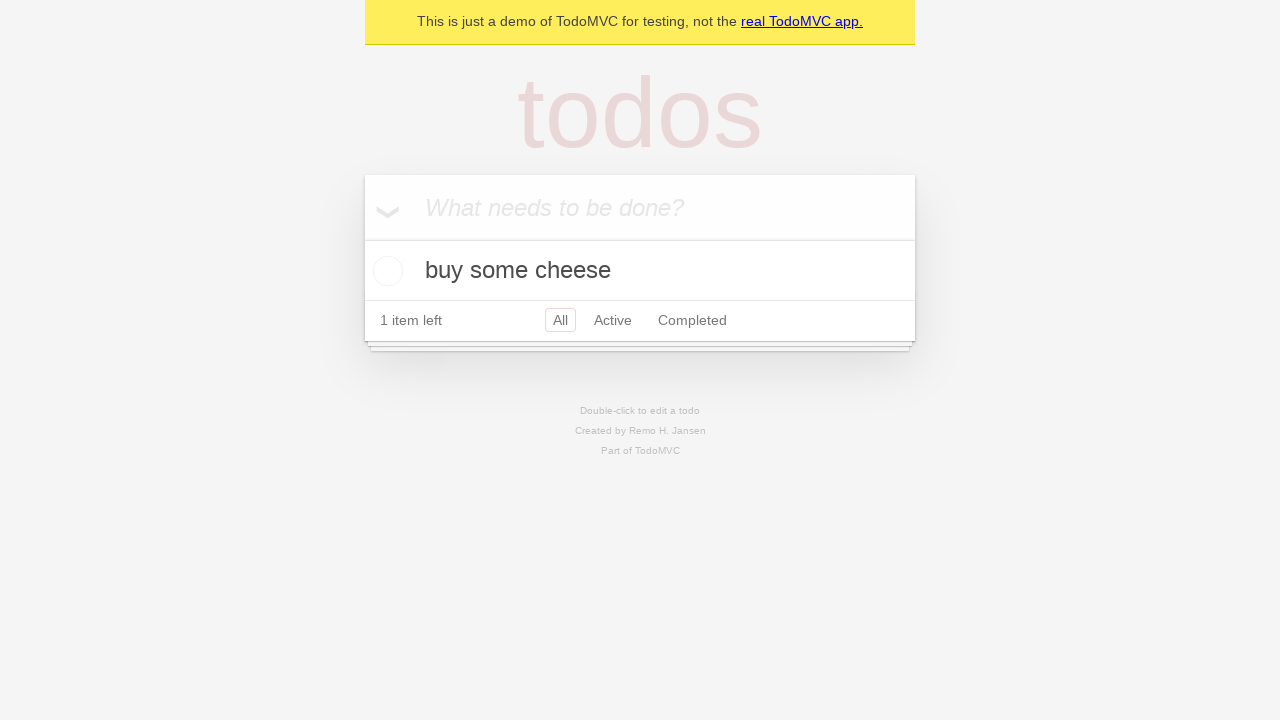

Filled new todo input with 'feed the cat' on internal:attr=[placeholder="What needs to be done?"i]
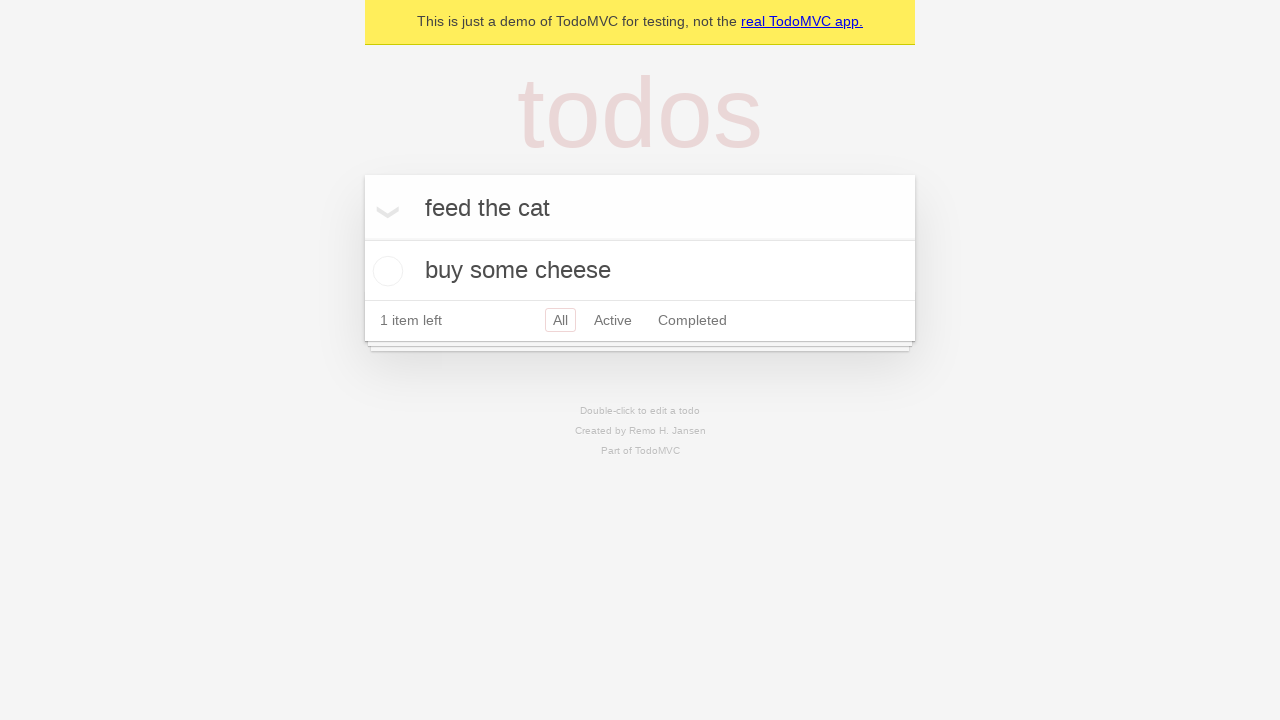

Pressed Enter to create todo 'feed the cat' on internal:attr=[placeholder="What needs to be done?"i]
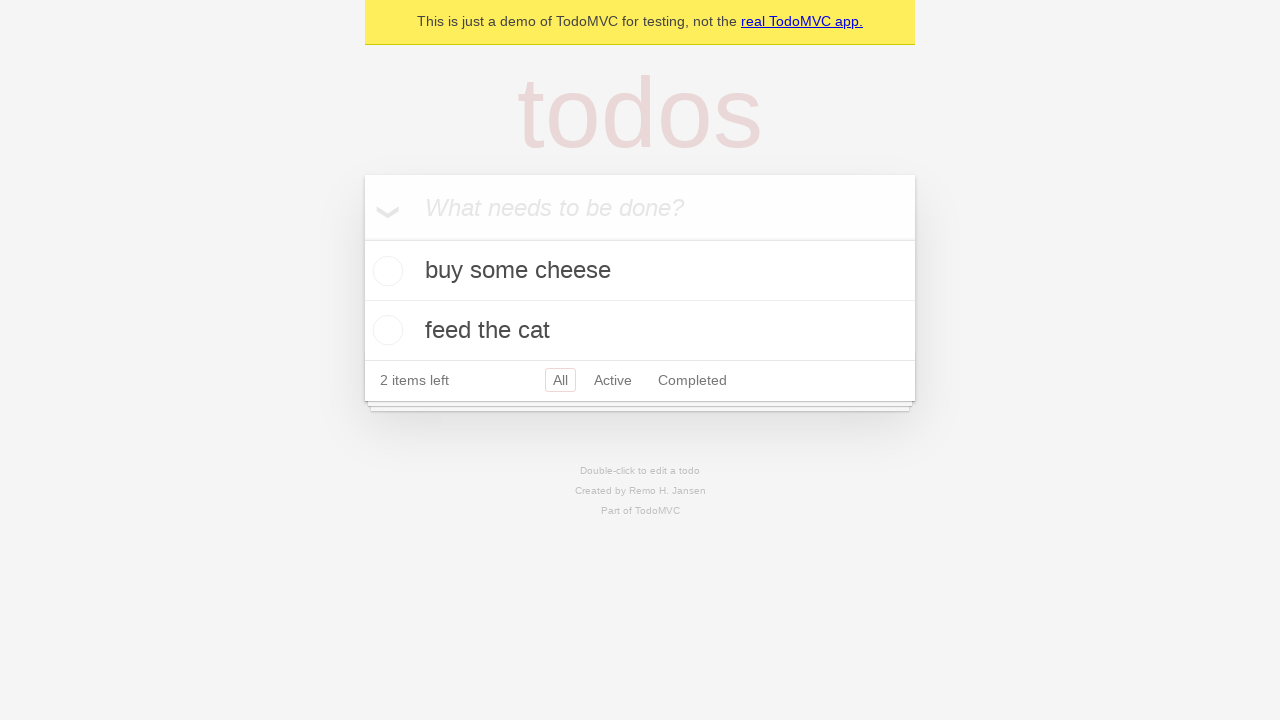

Filled new todo input with 'book a doctors appointment' on internal:attr=[placeholder="What needs to be done?"i]
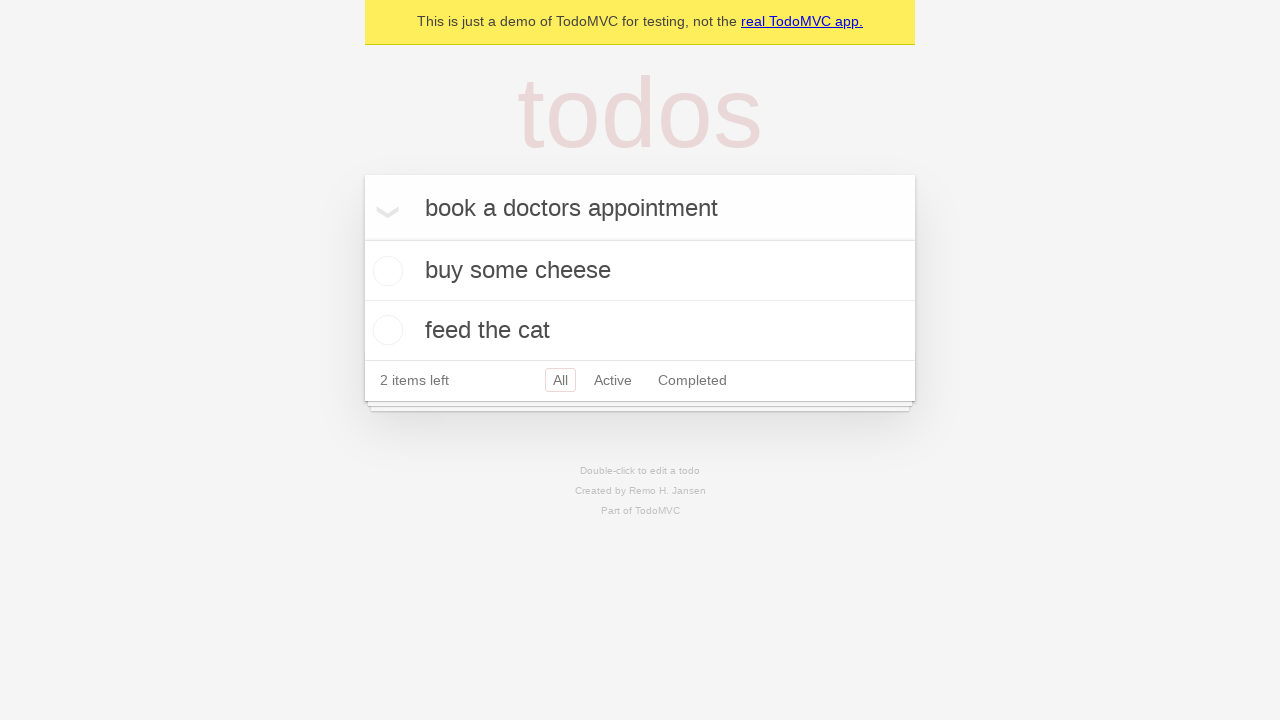

Pressed Enter to create todo 'book a doctors appointment' on internal:attr=[placeholder="What needs to be done?"i]
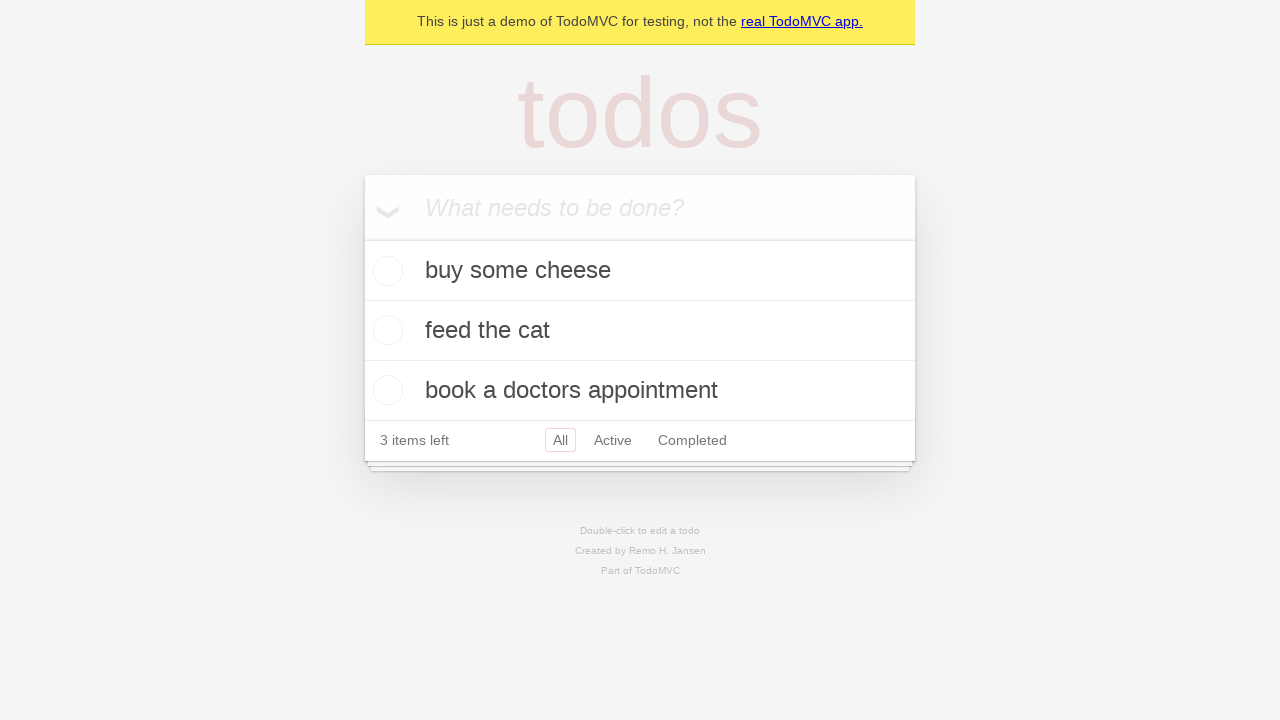

Double-clicked the second todo item to enter edit mode at (640, 331) on internal:testid=[data-testid="todo-item"s] >> nth=1
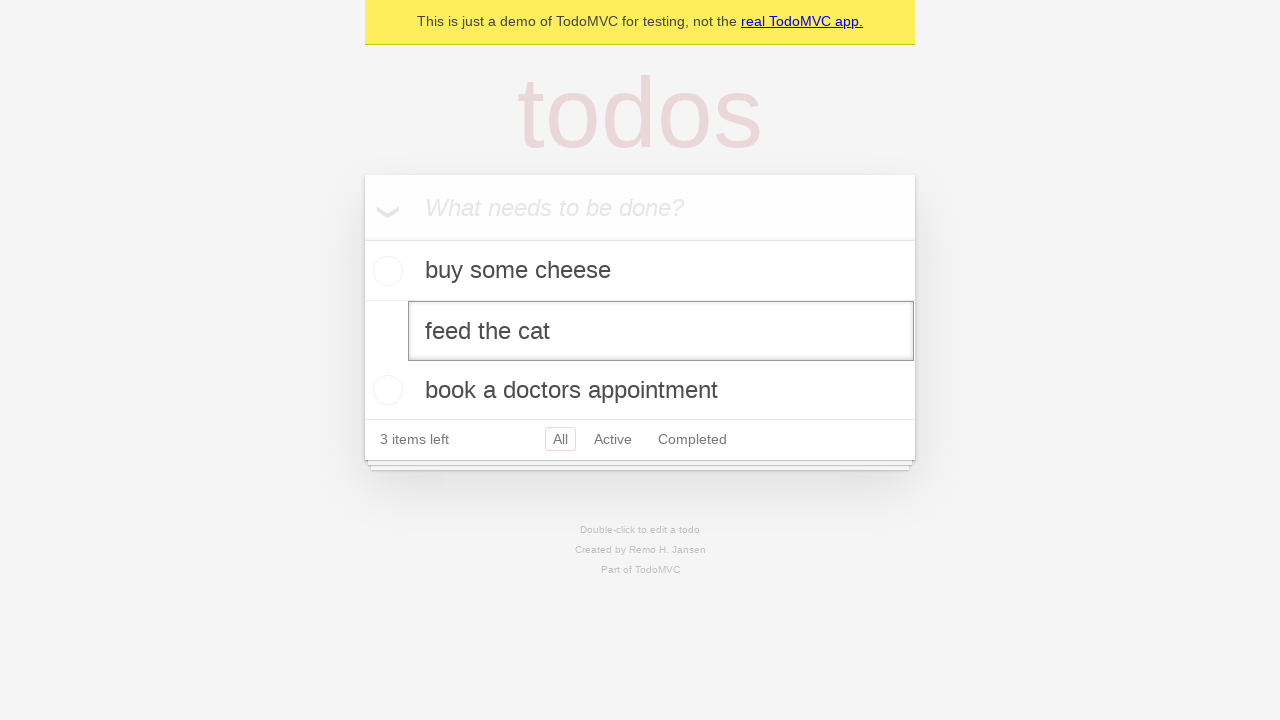

Cleared the todo item text to empty string on internal:testid=[data-testid="todo-item"s] >> nth=1 >> internal:role=textbox[nam
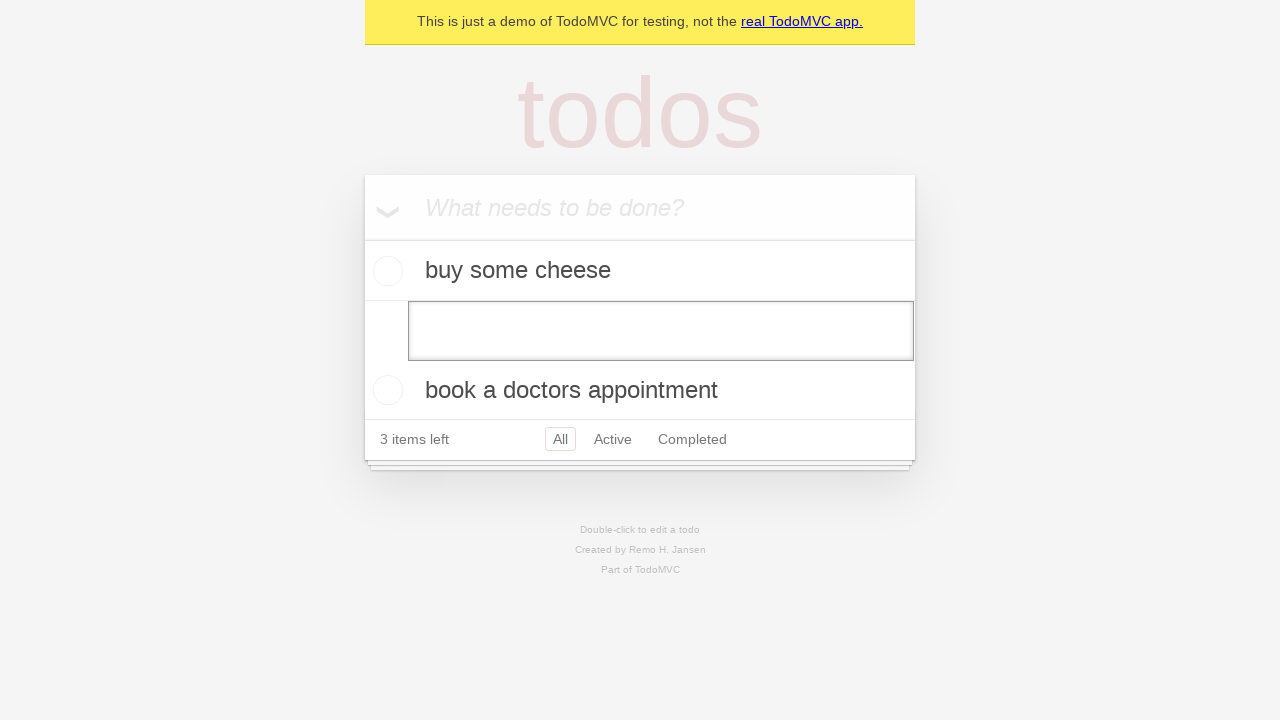

Pressed Enter to confirm deletion of empty todo item on internal:testid=[data-testid="todo-item"s] >> nth=1 >> internal:role=textbox[nam
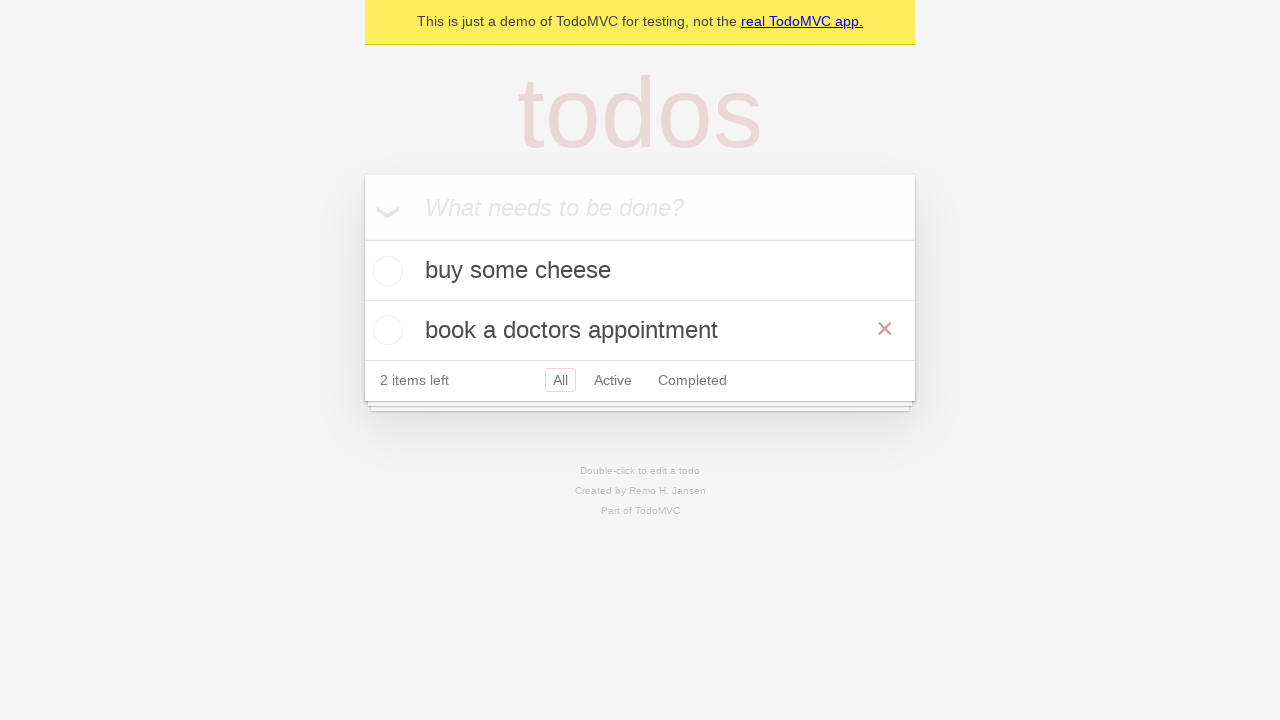

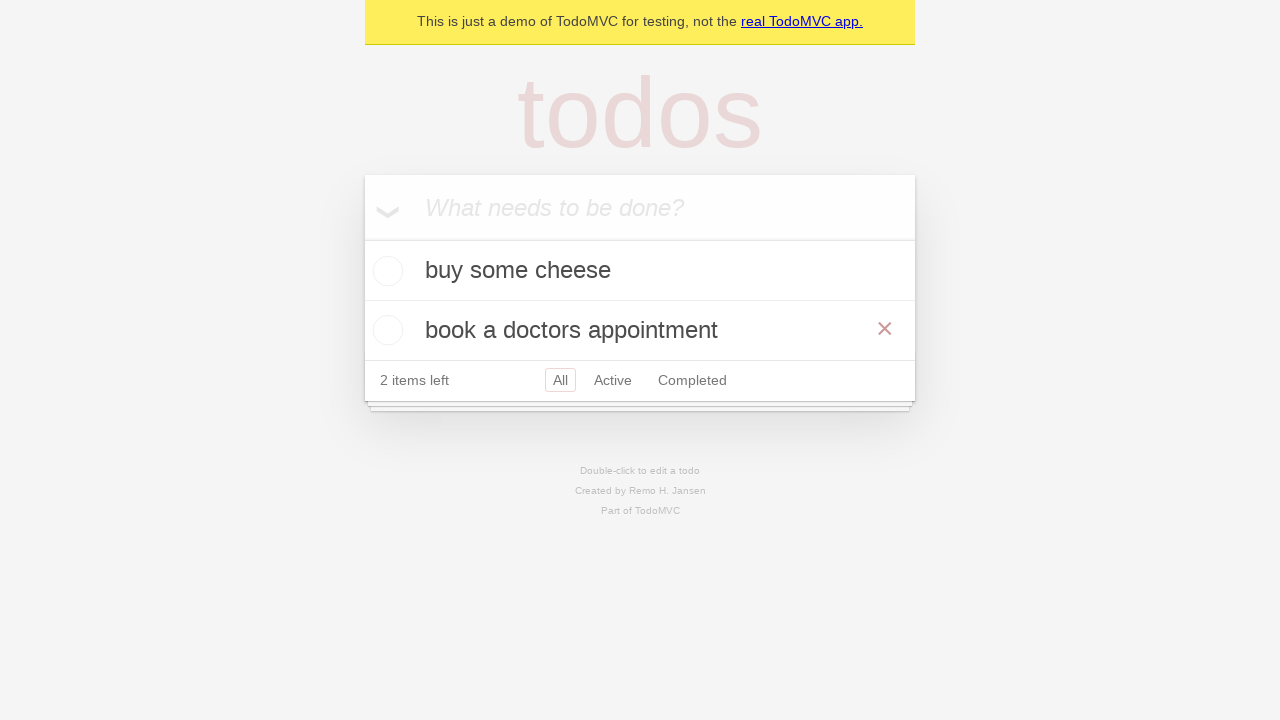